Basic browser check that navigates to the Checkly homepage to verify the page loads successfully

Starting URL: https://checklyhq.com/

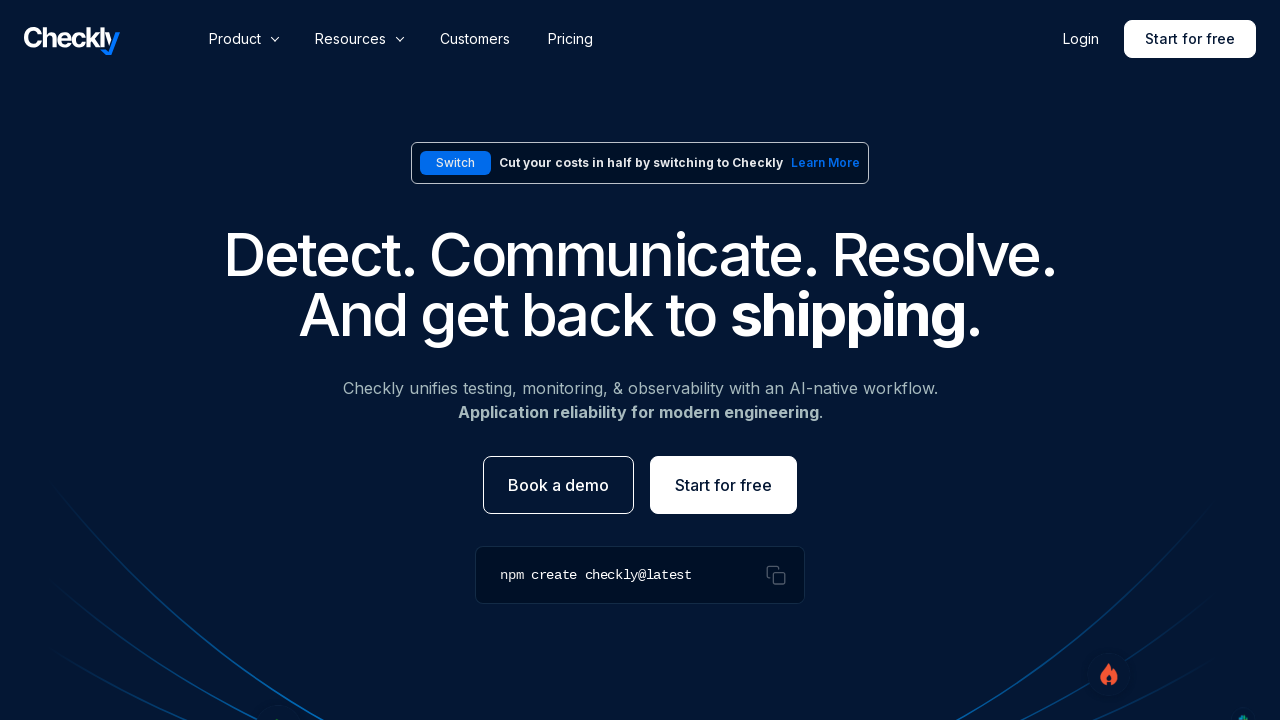

Waited for page DOM to load
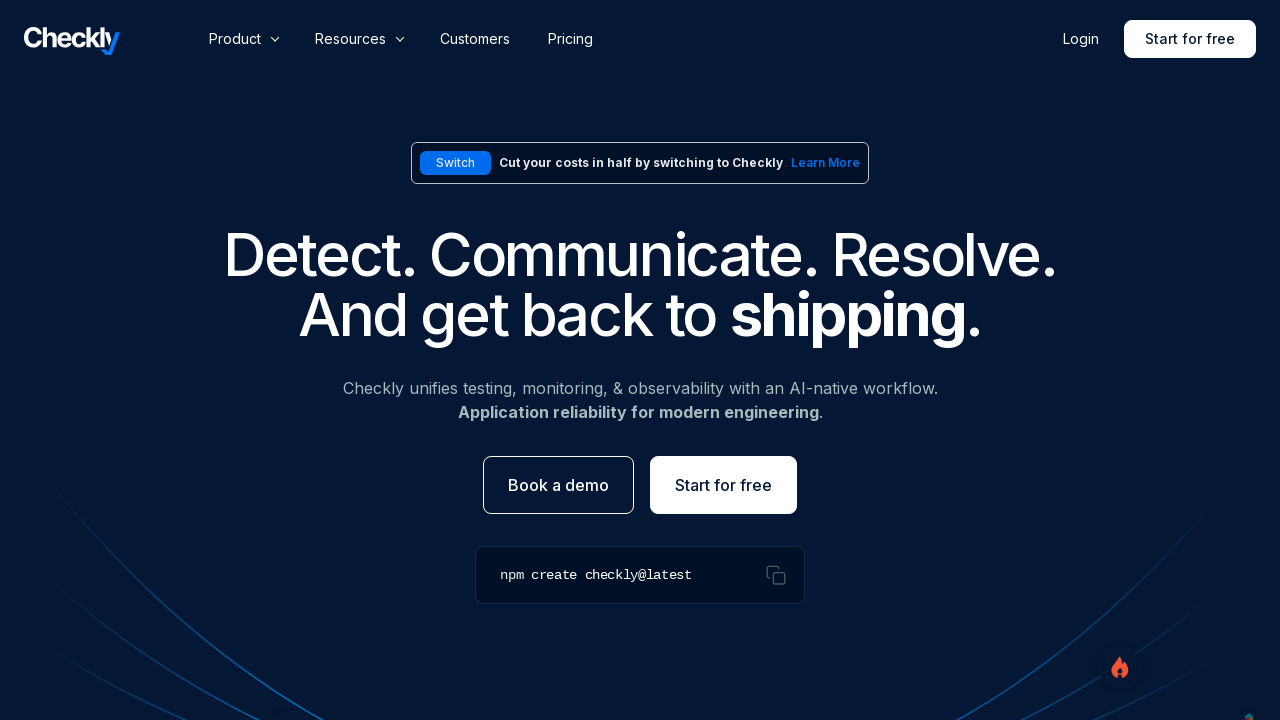

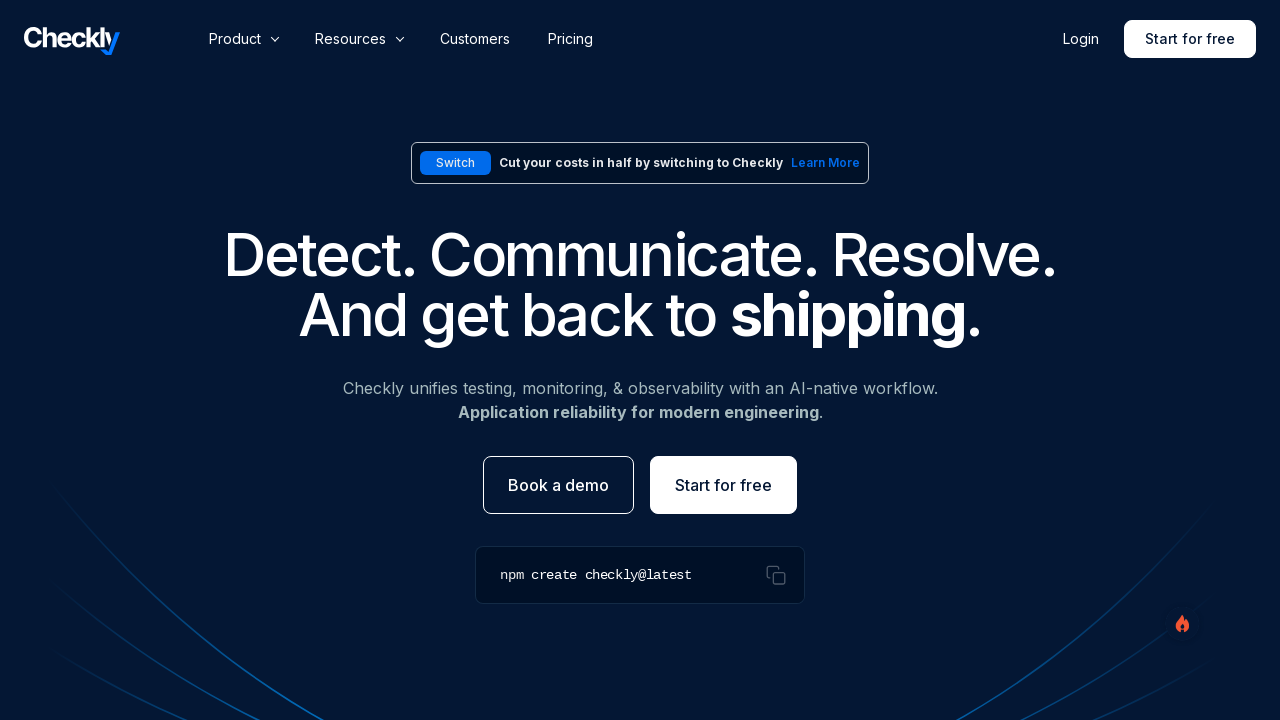